Tests file download functionality by clicking on a downloadable file link

Starting URL: http://the-internet.herokuapp.com/download

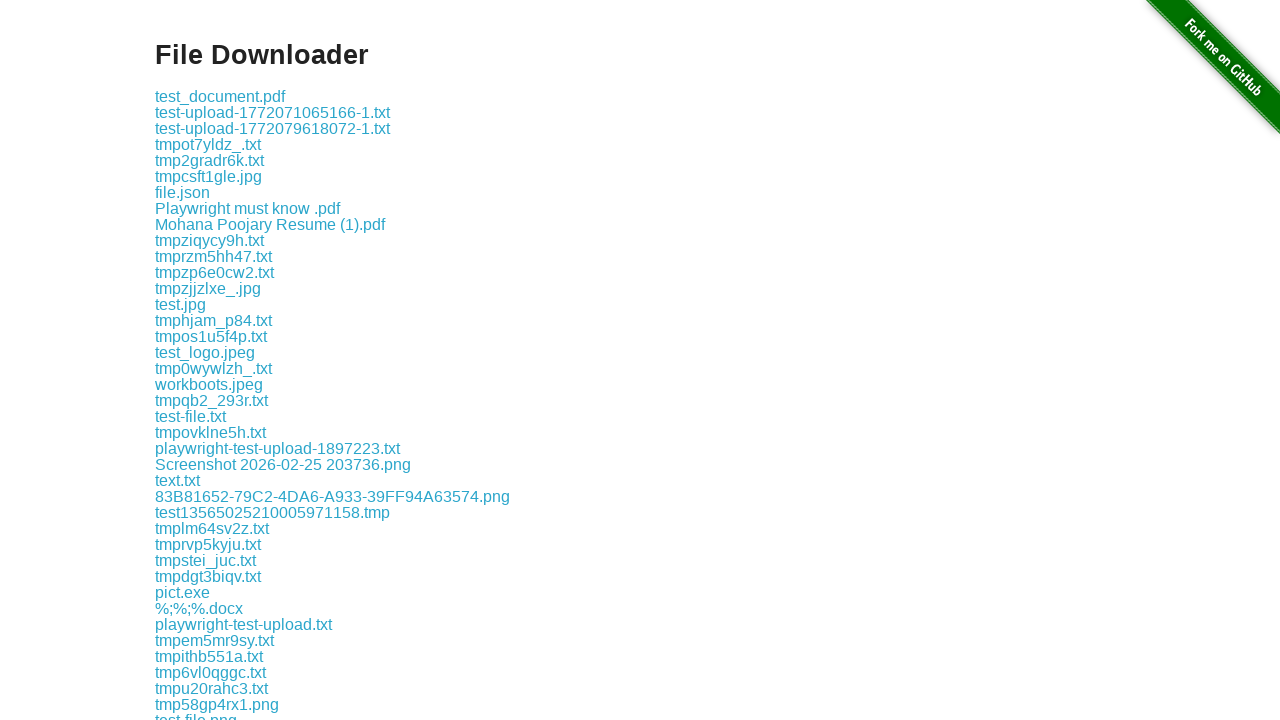

Clicked on downloadable file link 'some-file.txt' at (198, 360) on a:has-text('some-file.txt')
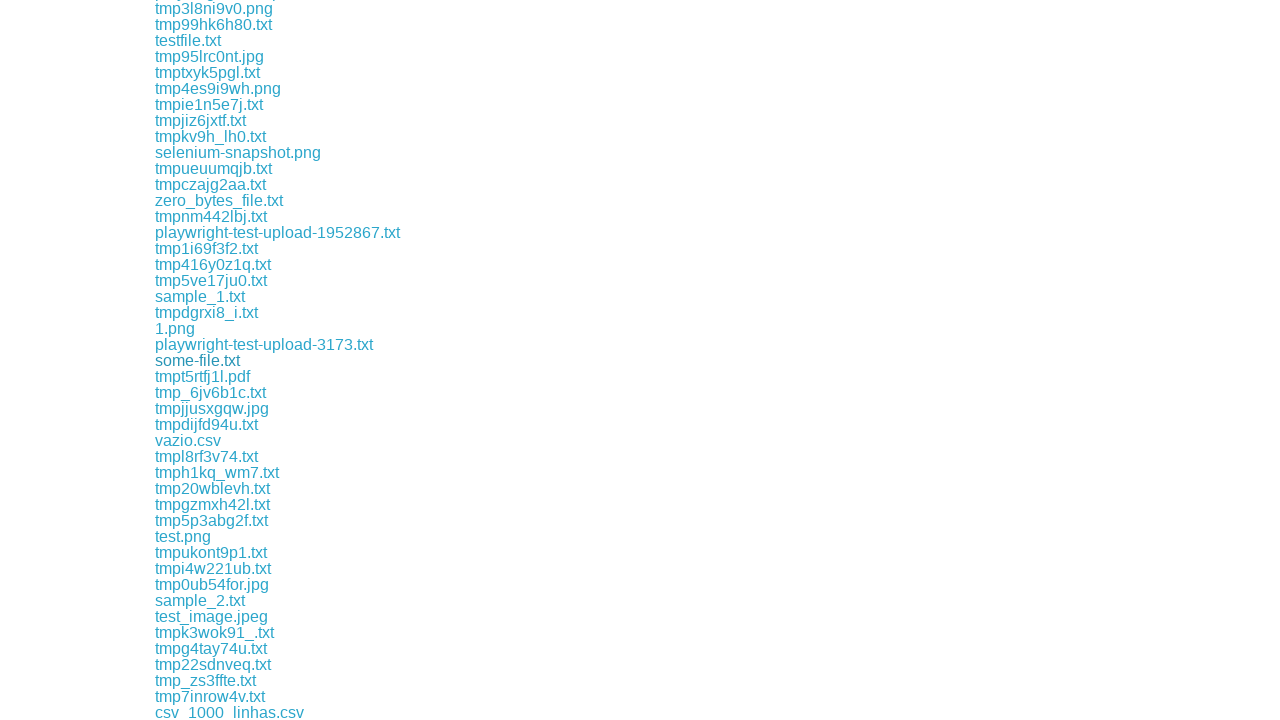

Waited for download to start
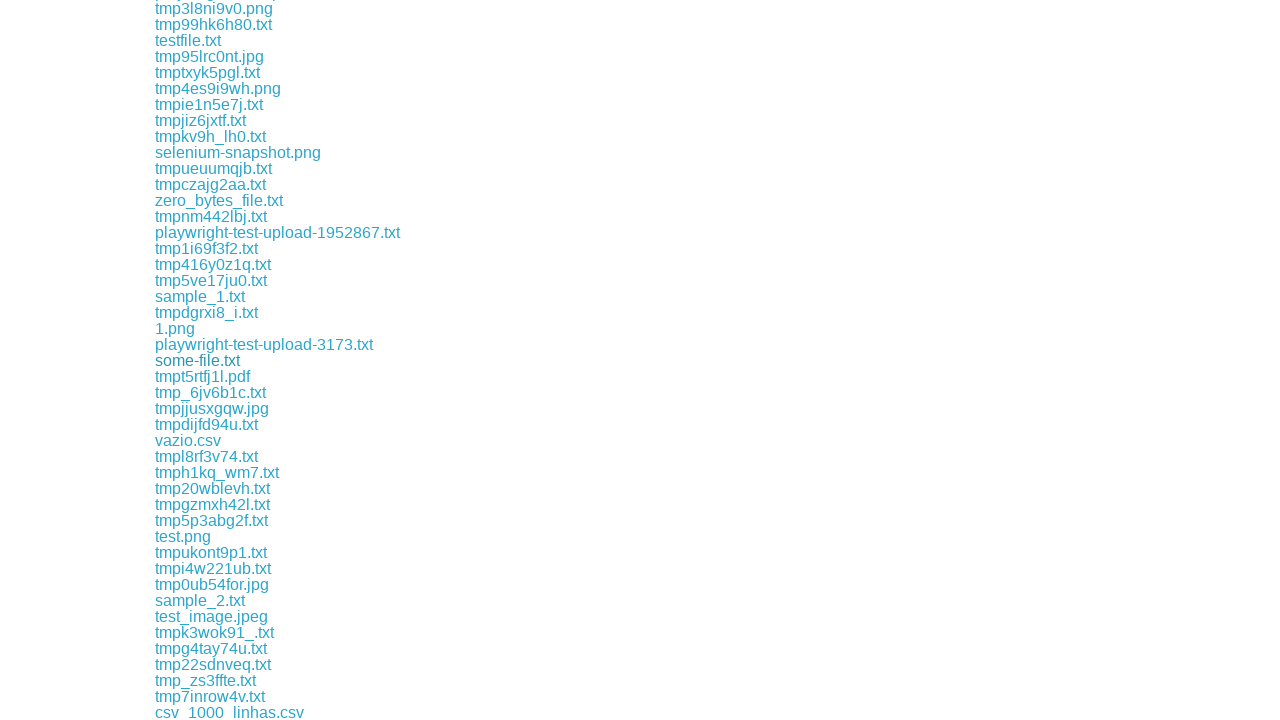

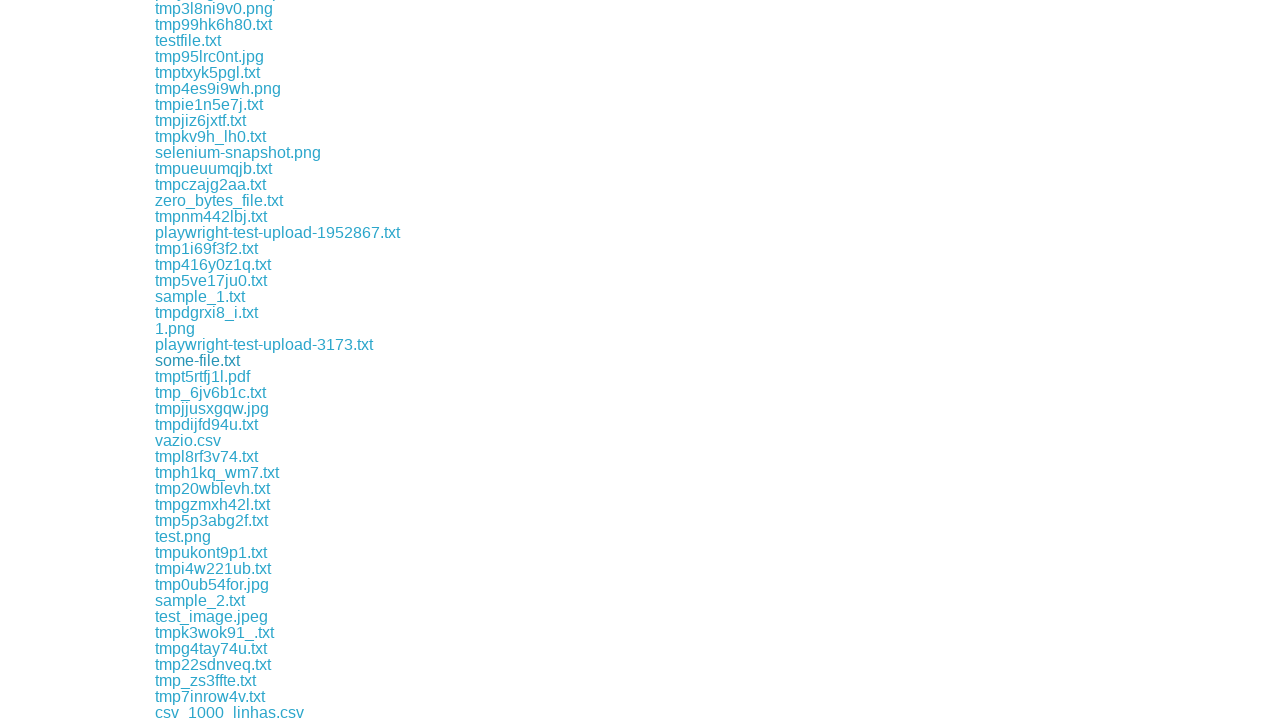